Tests infinite scroll functionality by repeatedly scrolling to the footer element using ActionChains

Starting URL: https://the-internet.herokuapp.com/infinite_scroll

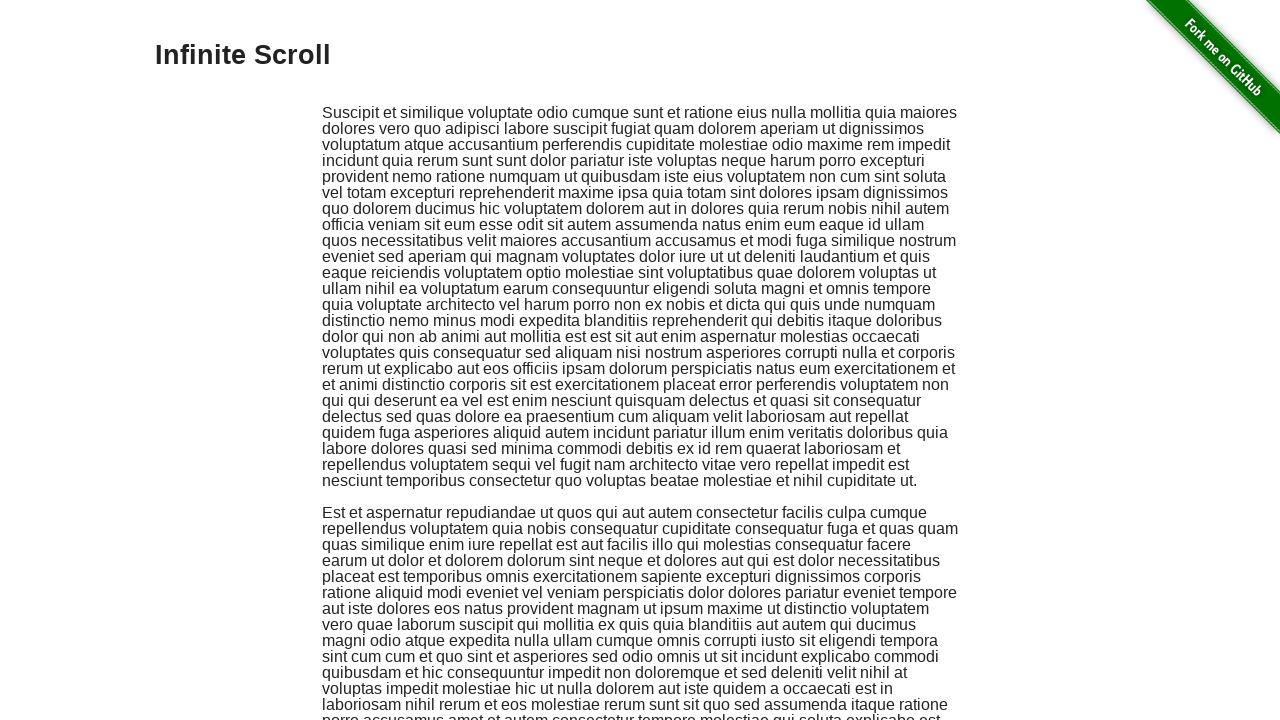

Located footer element with selector '#page-footer'
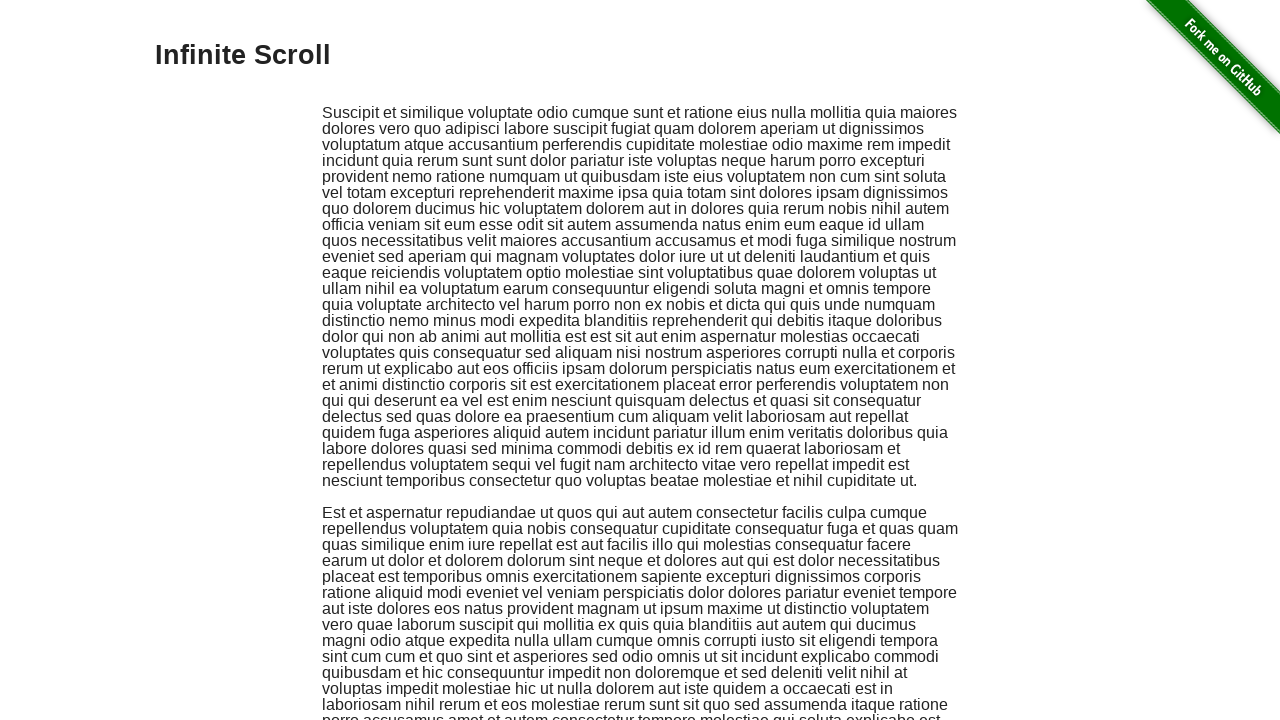

Scrolled to footer element (iteration 1)
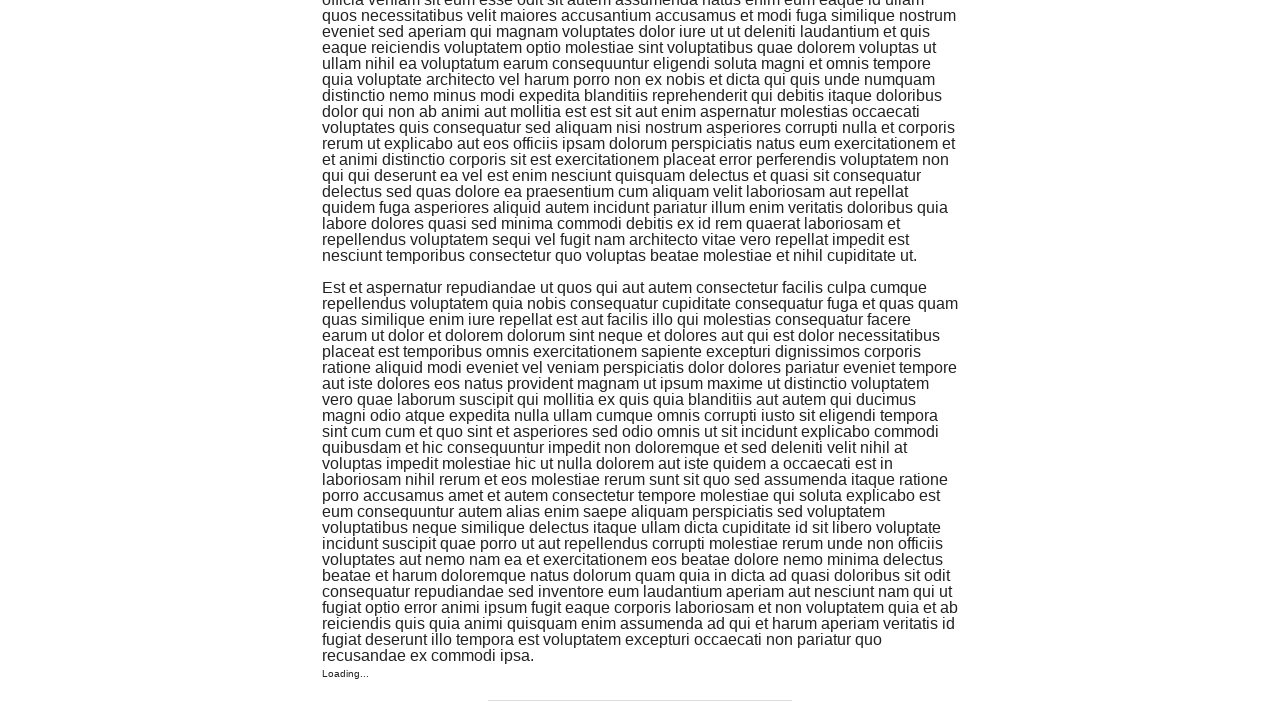

Waited 1 second for content to load
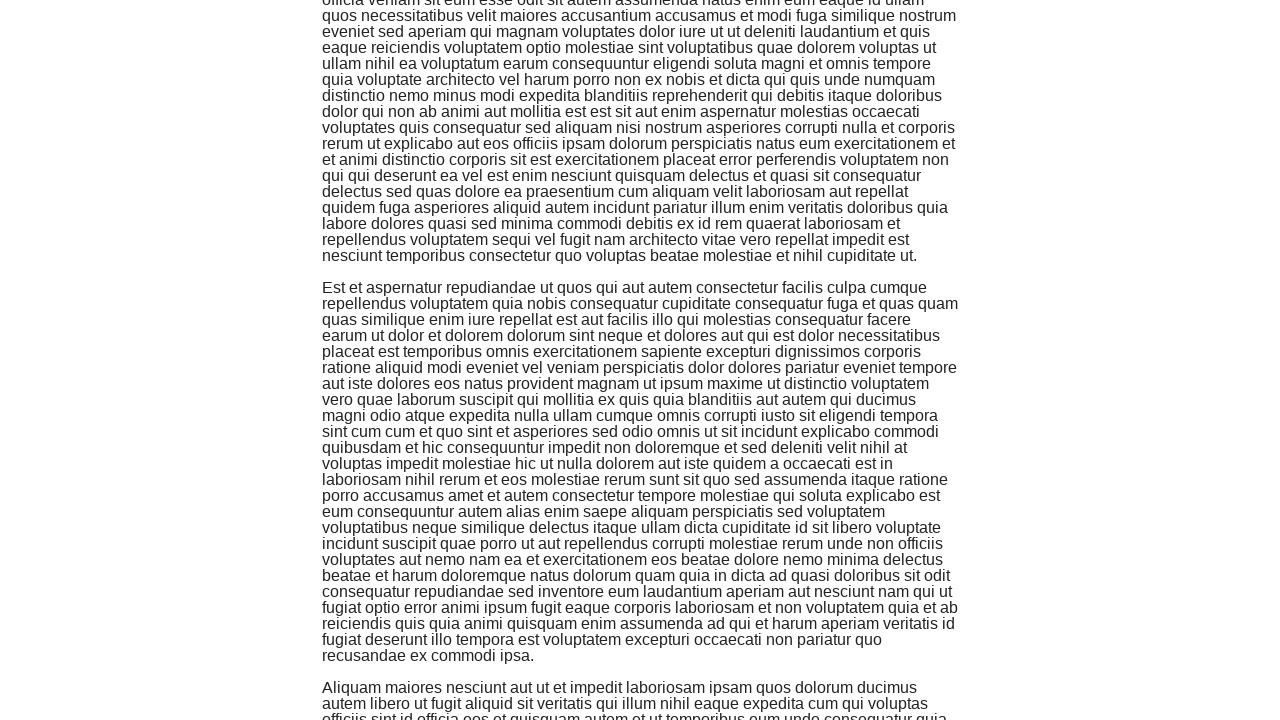

Scrolled to footer element (iteration 2)
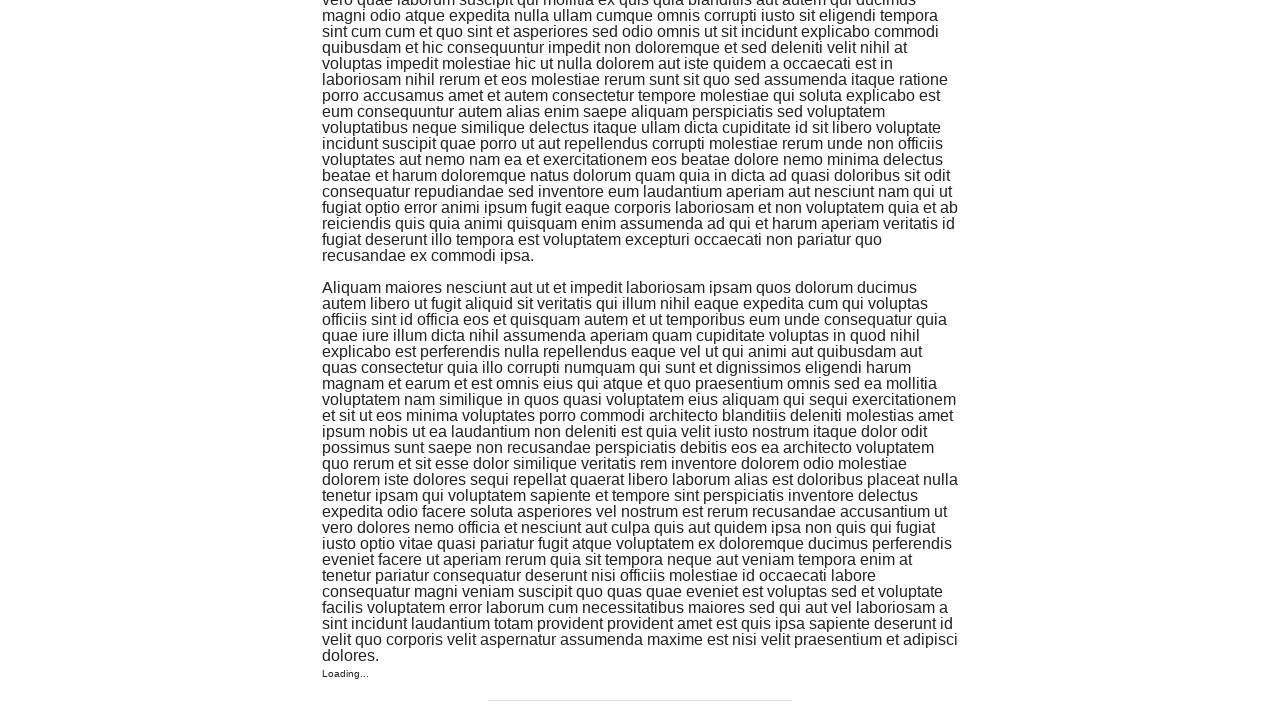

Waited 1 second for content to load
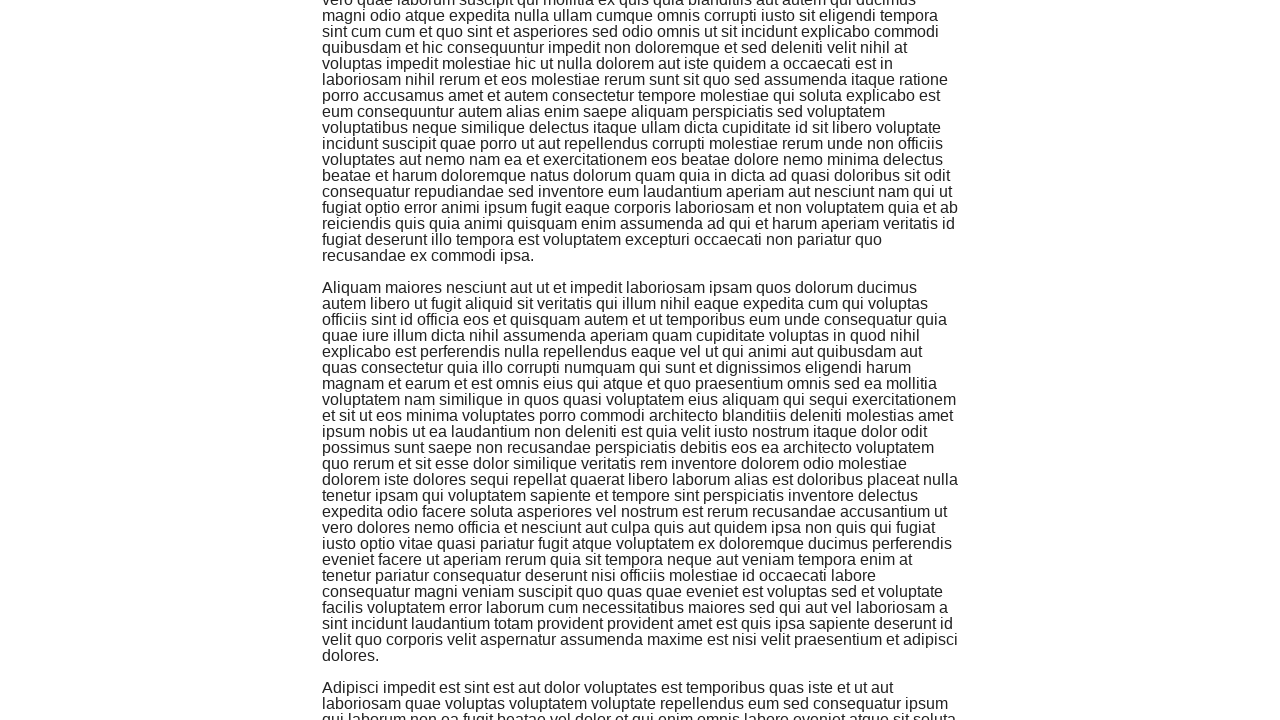

Scrolled to footer element (iteration 3)
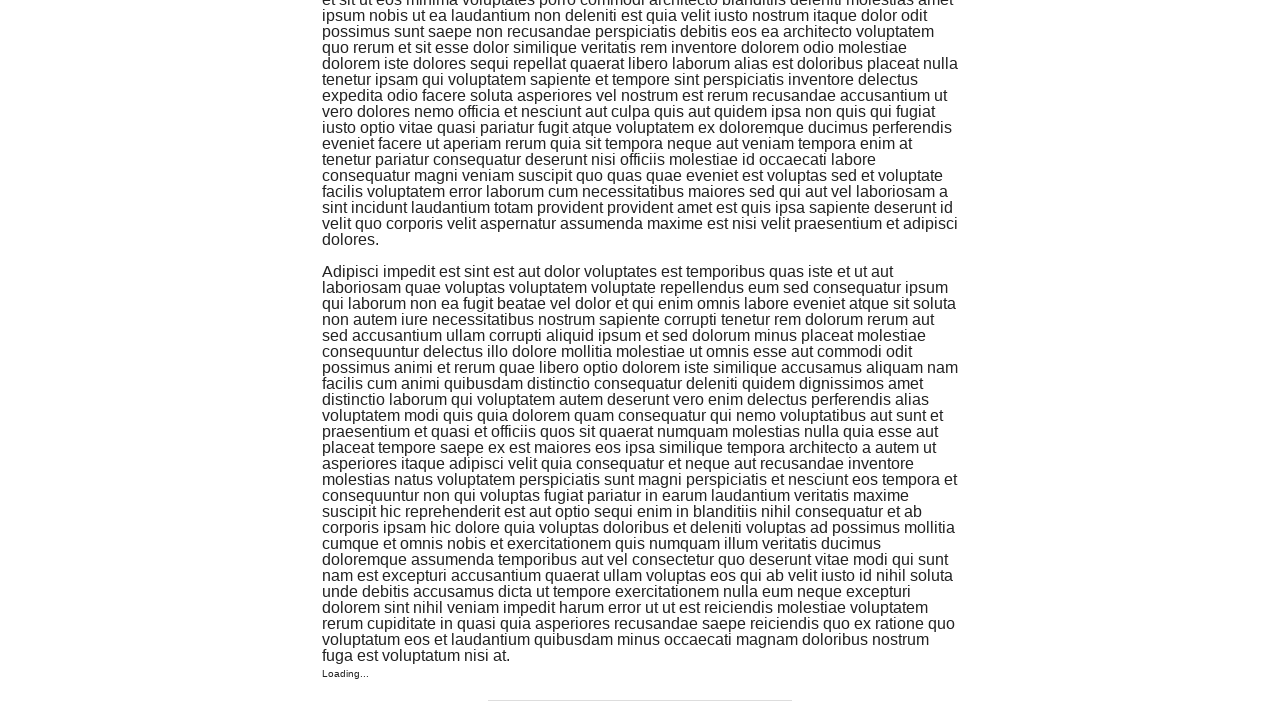

Waited 1 second for content to load
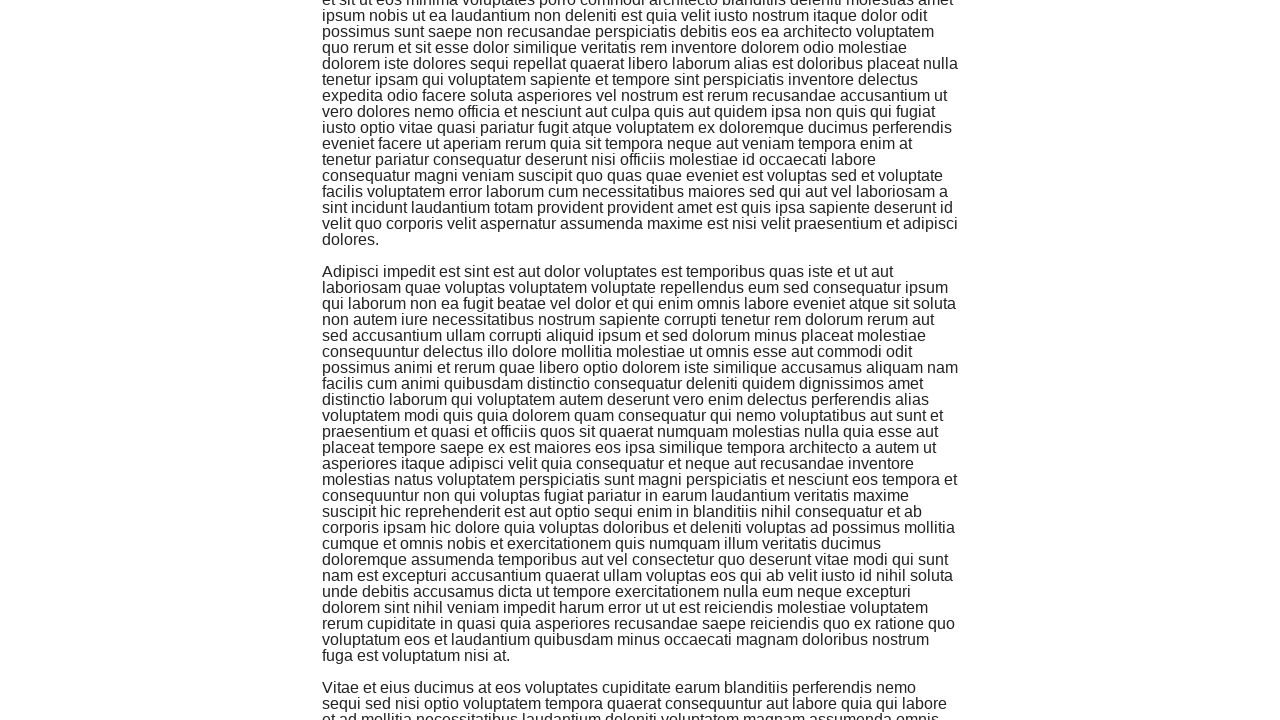

Scrolled to footer element (iteration 4)
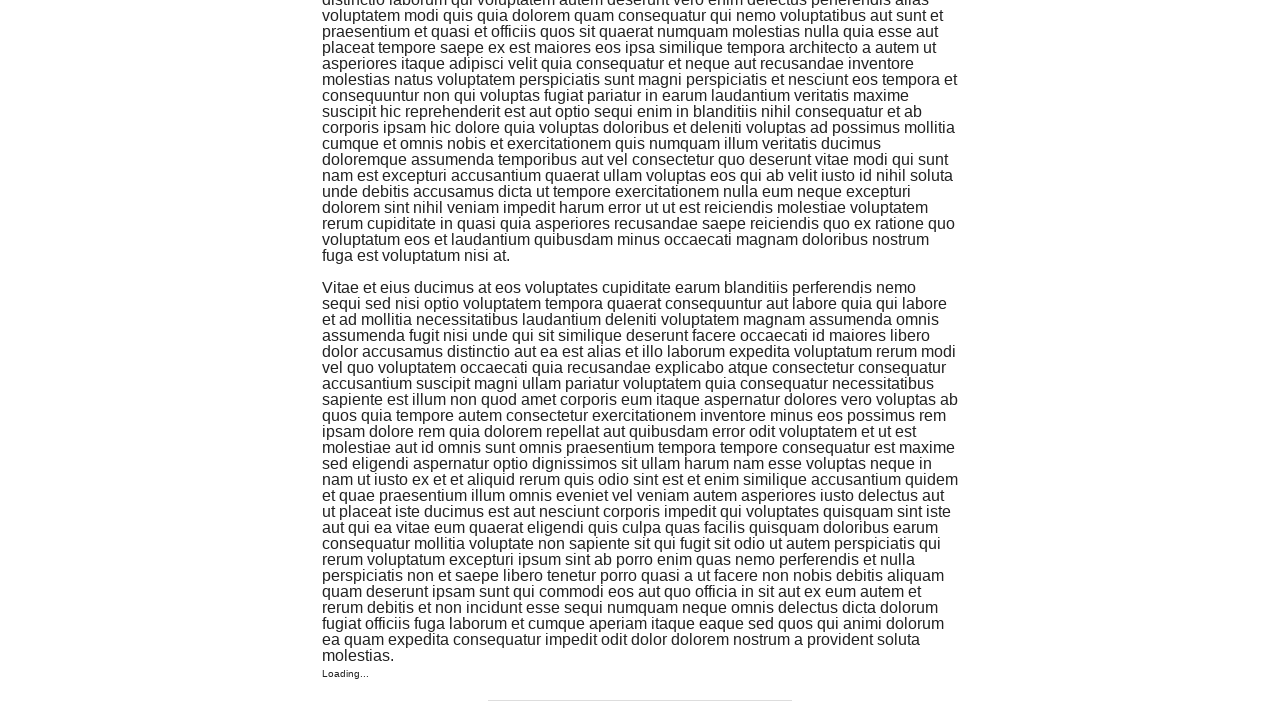

Waited 1 second for content to load
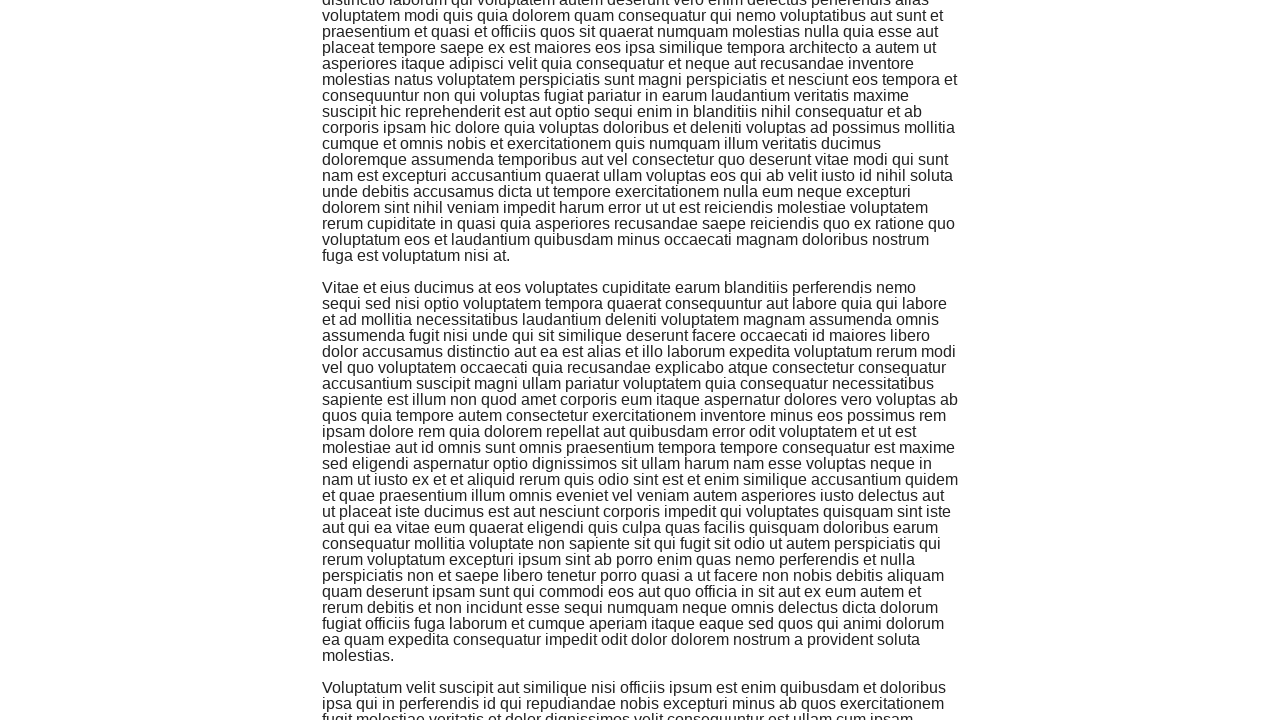

Scrolled to footer element (iteration 5)
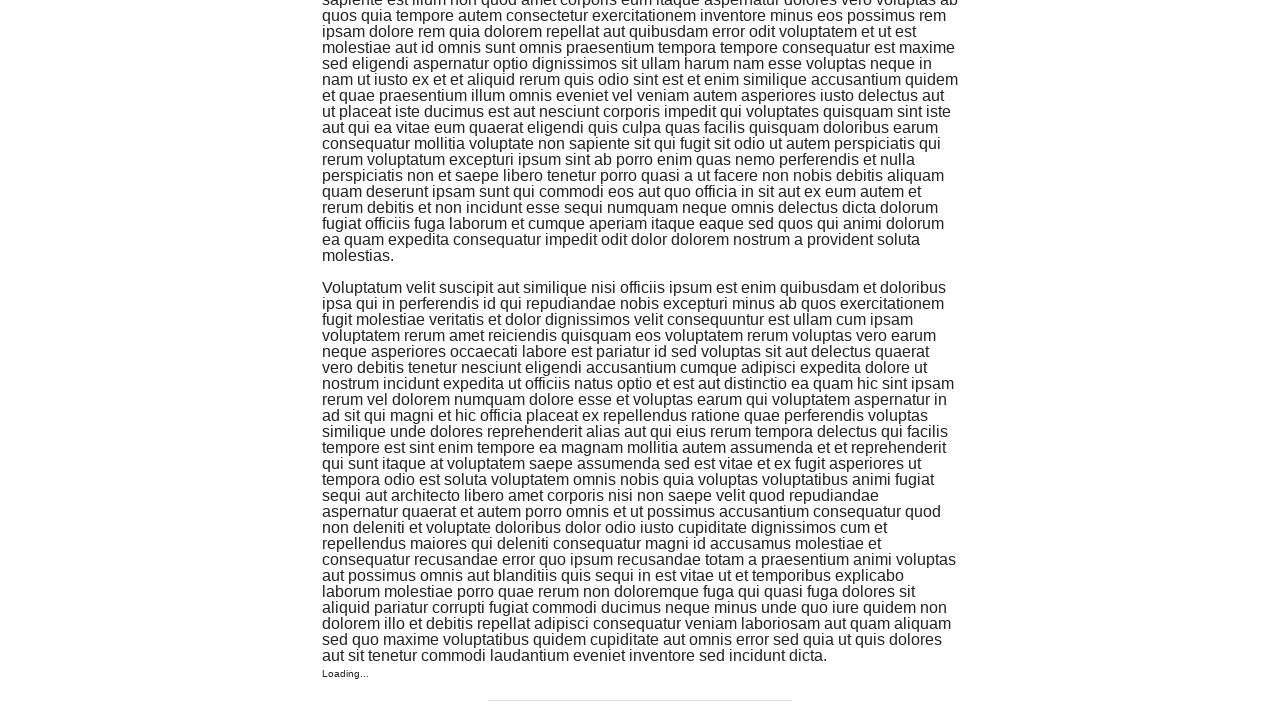

Waited 1 second for content to load
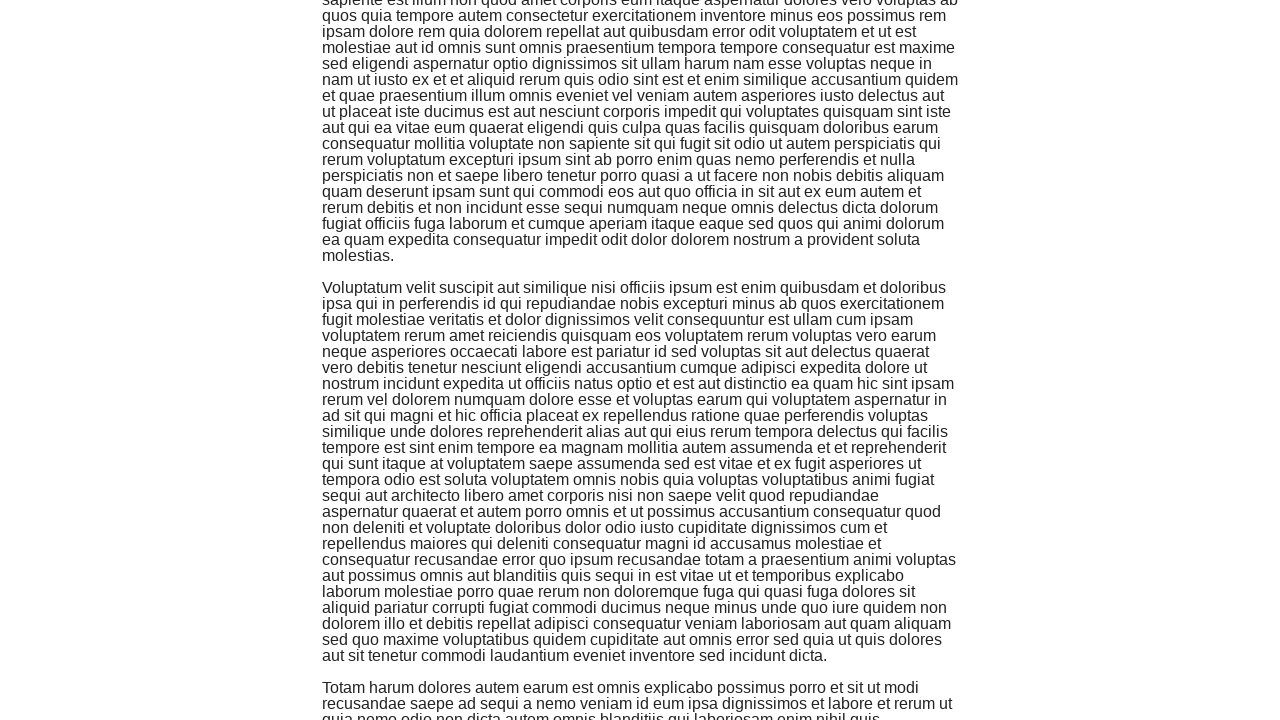

Scrolled to footer element (iteration 6)
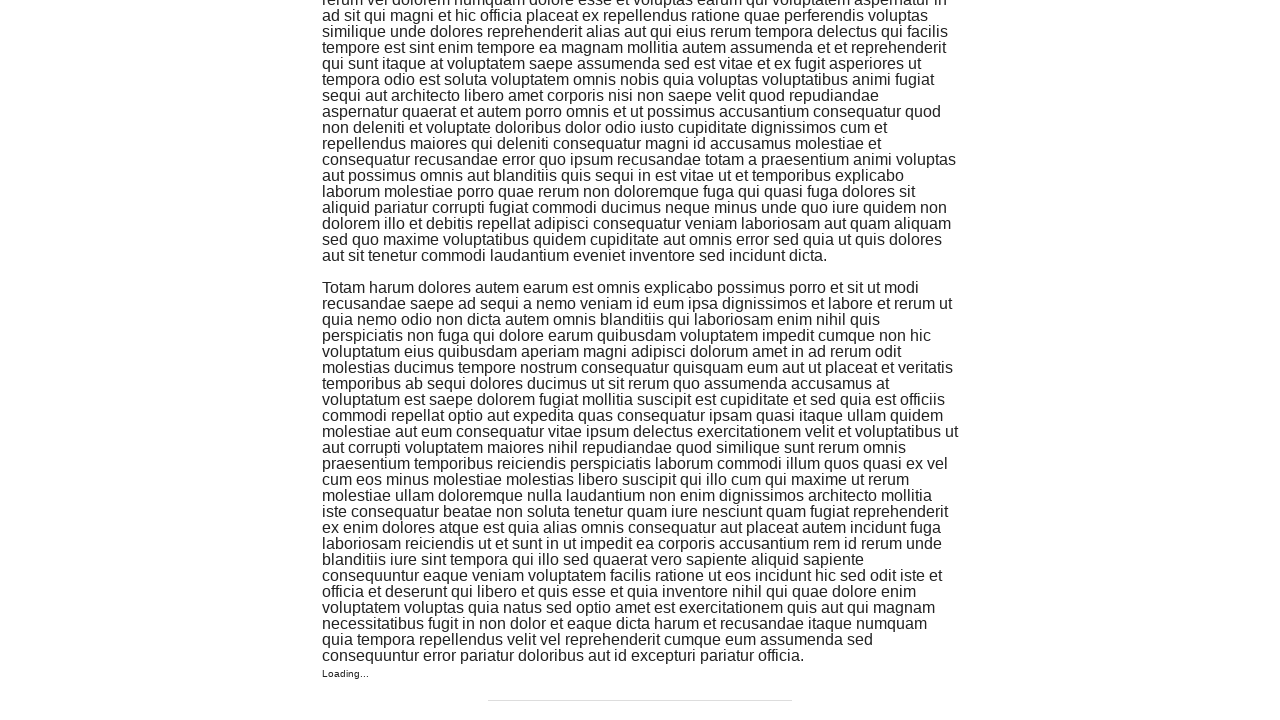

Waited 1 second for content to load
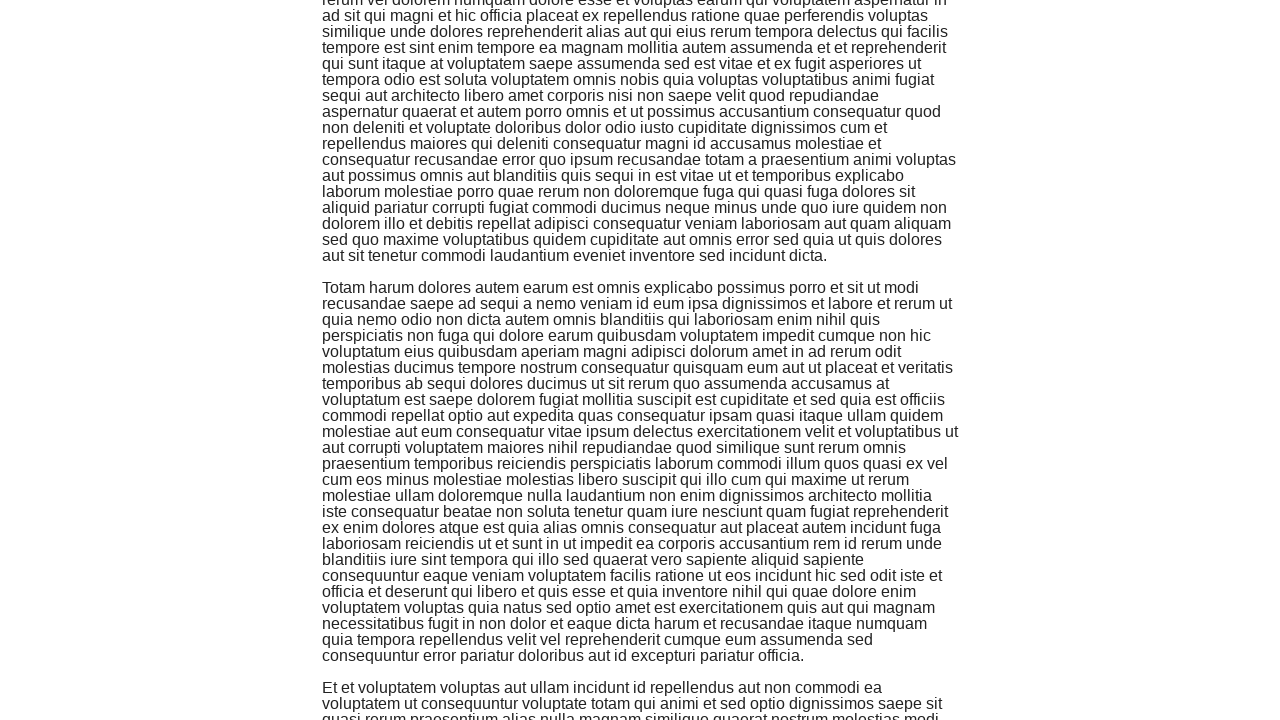

Scrolled to footer element (iteration 7)
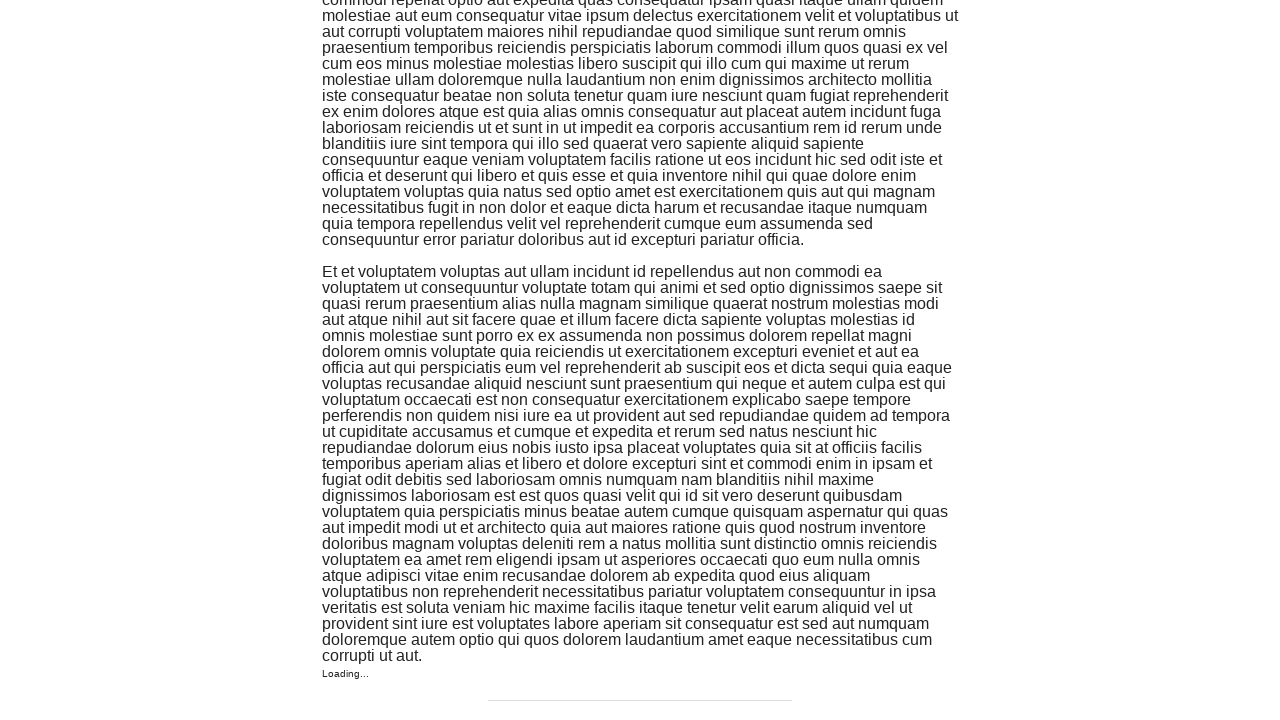

Waited 1 second for content to load
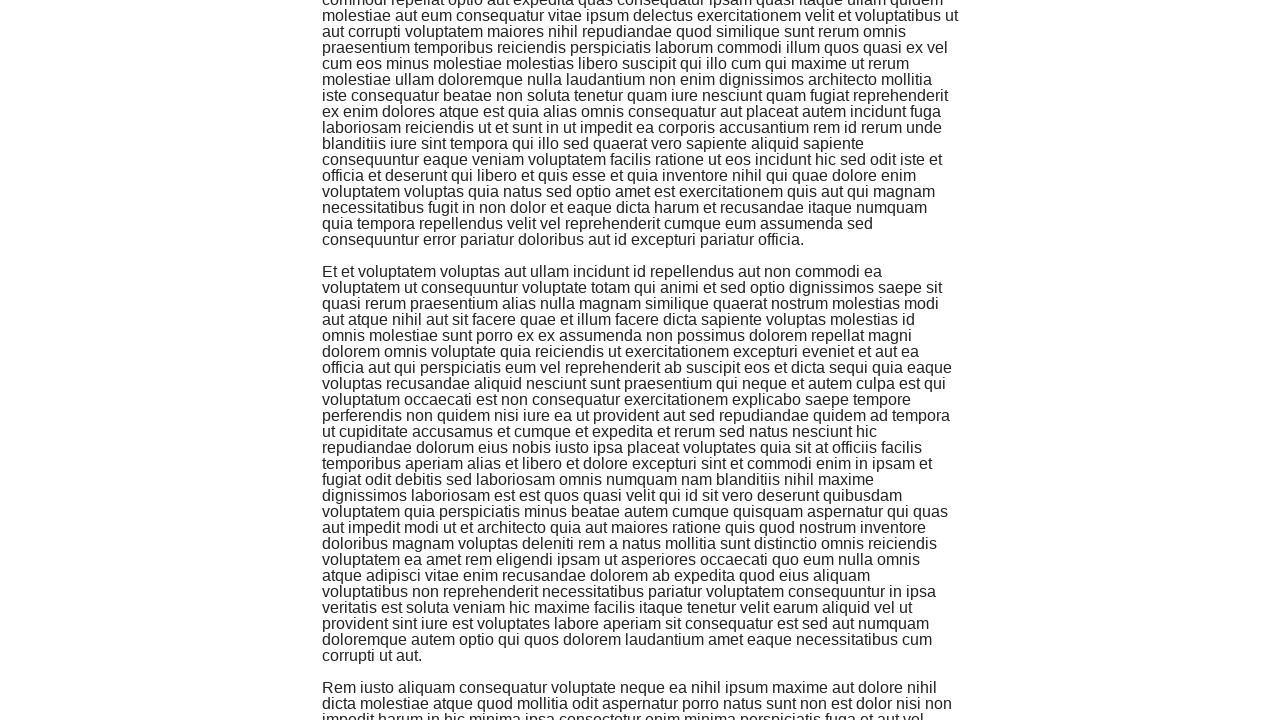

Scrolled to footer element (iteration 8)
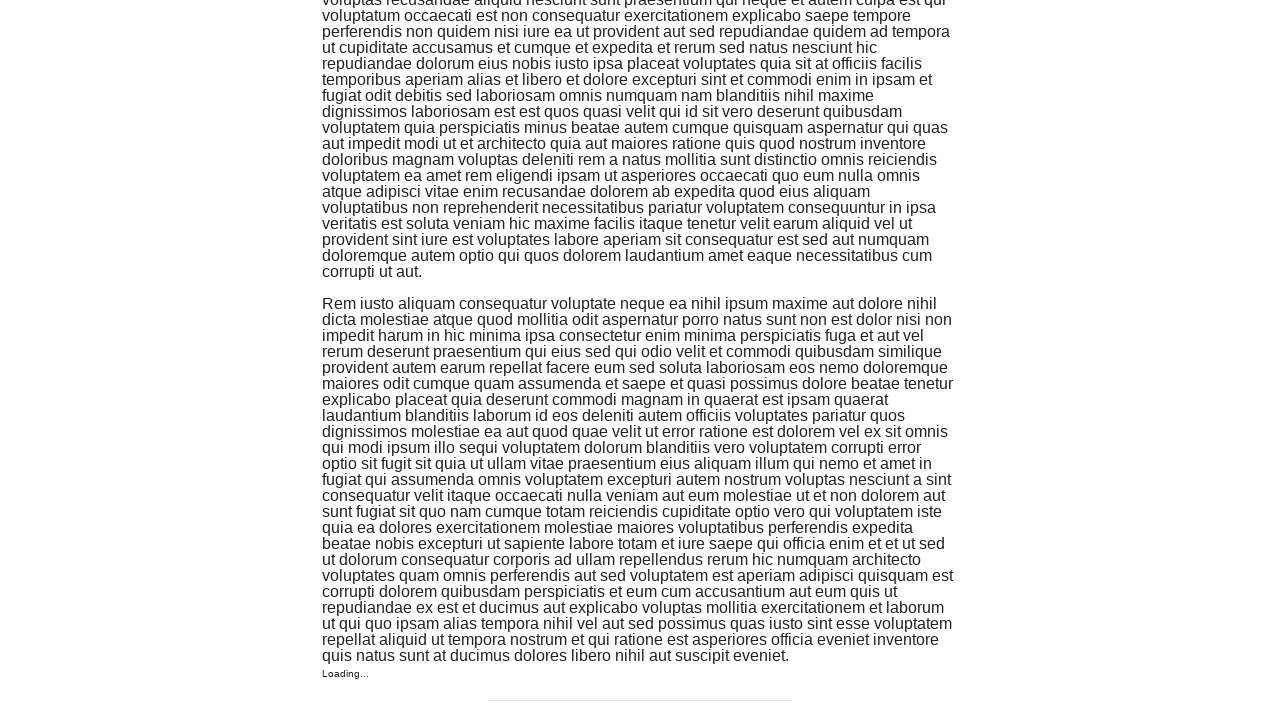

Waited 1 second for content to load
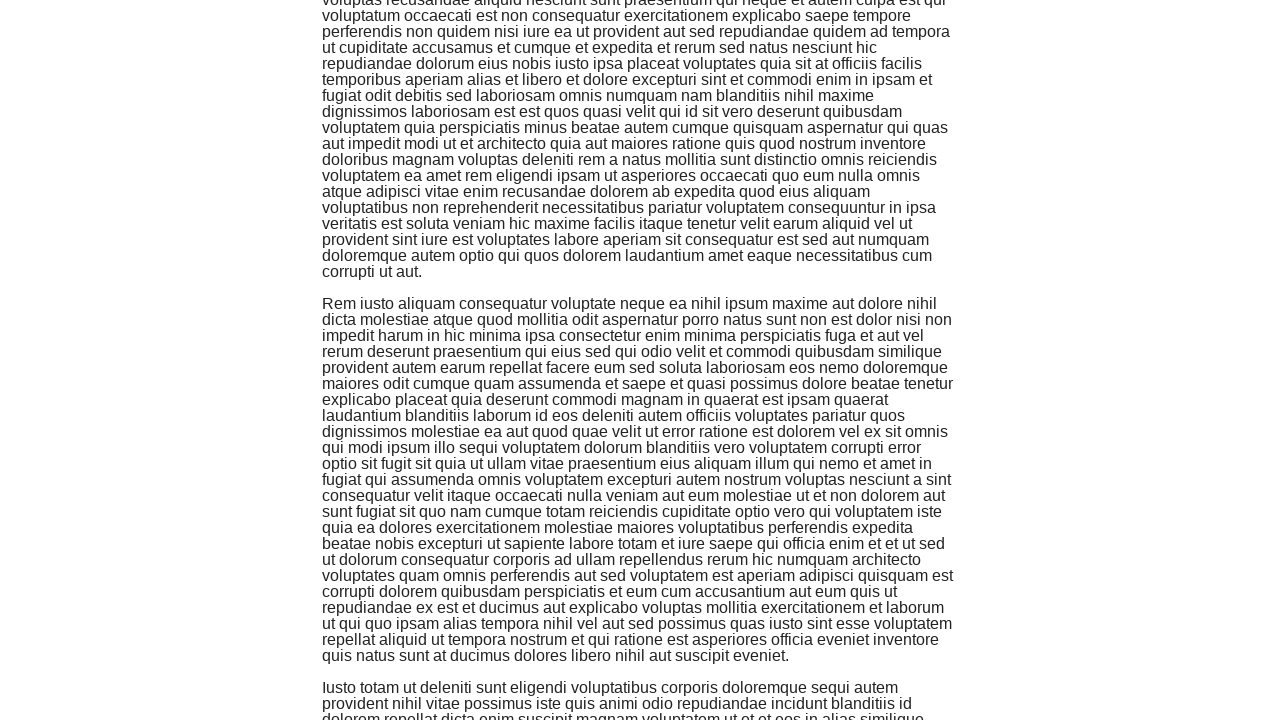

Verified footer element is visible
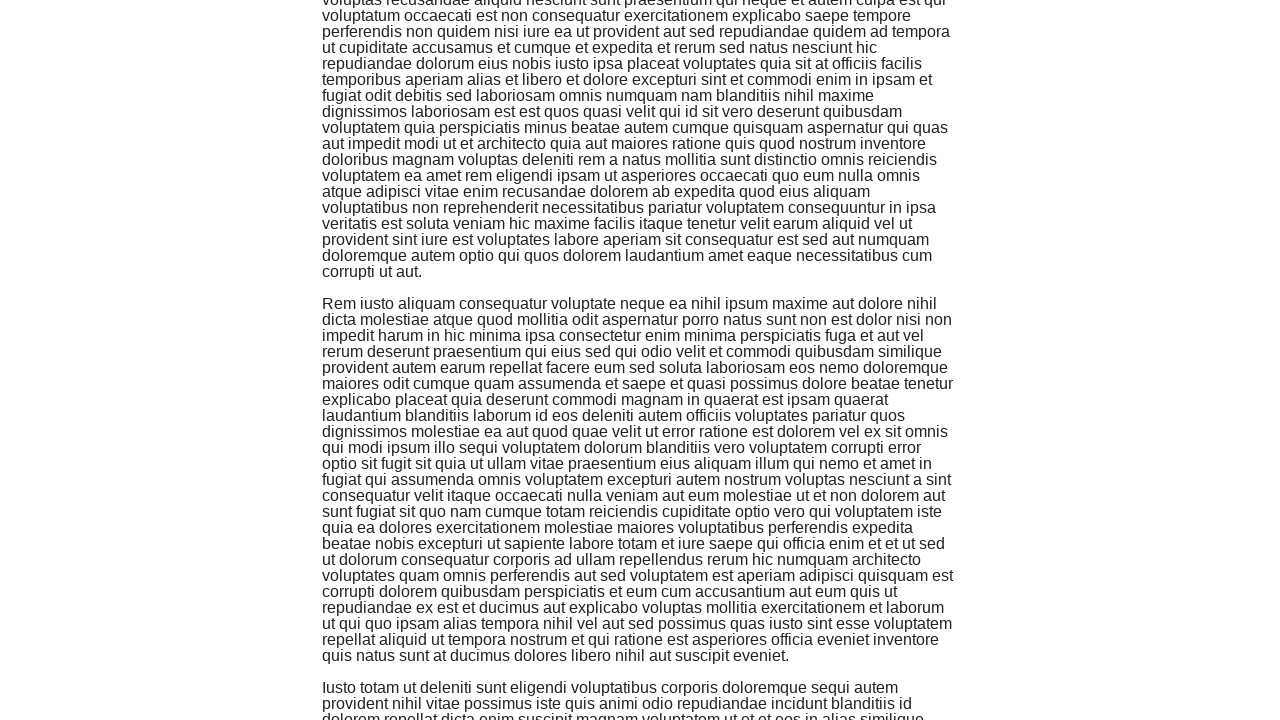

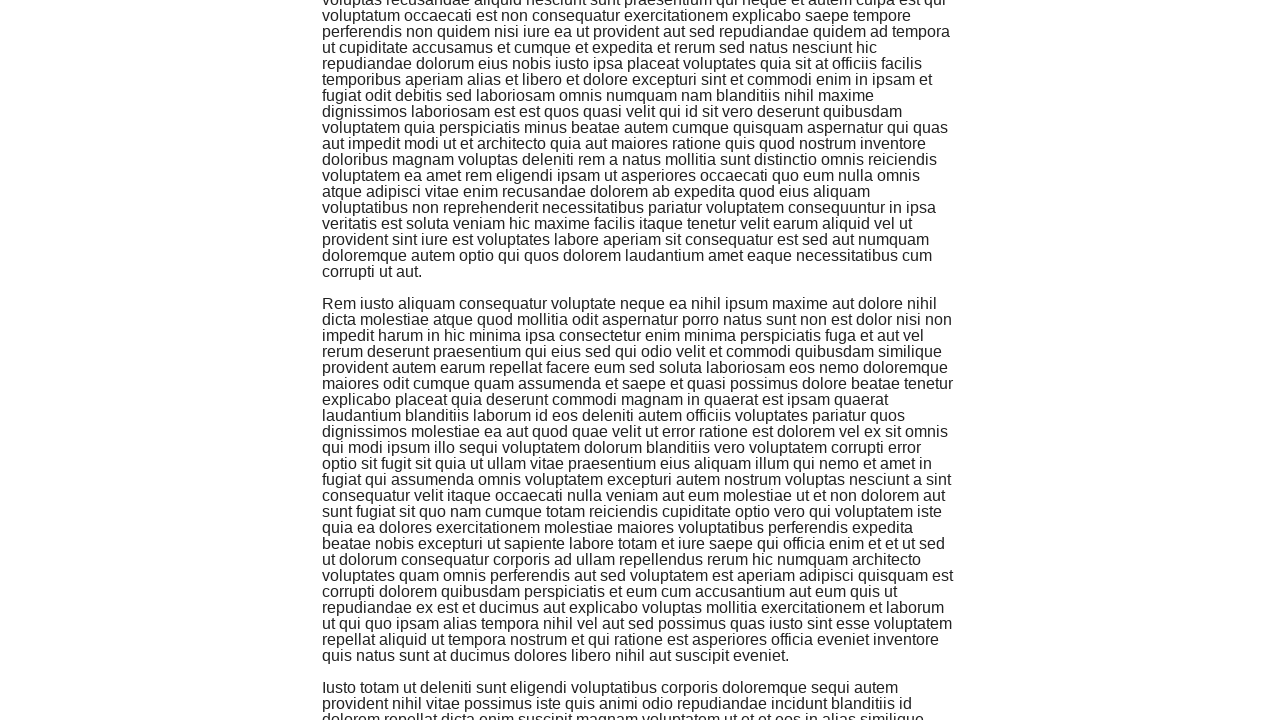